Navigates to OrangeHRM demo site and verifies the page loads by checking the URL

Starting URL: https://opensource-demo.orangehrmlive.com

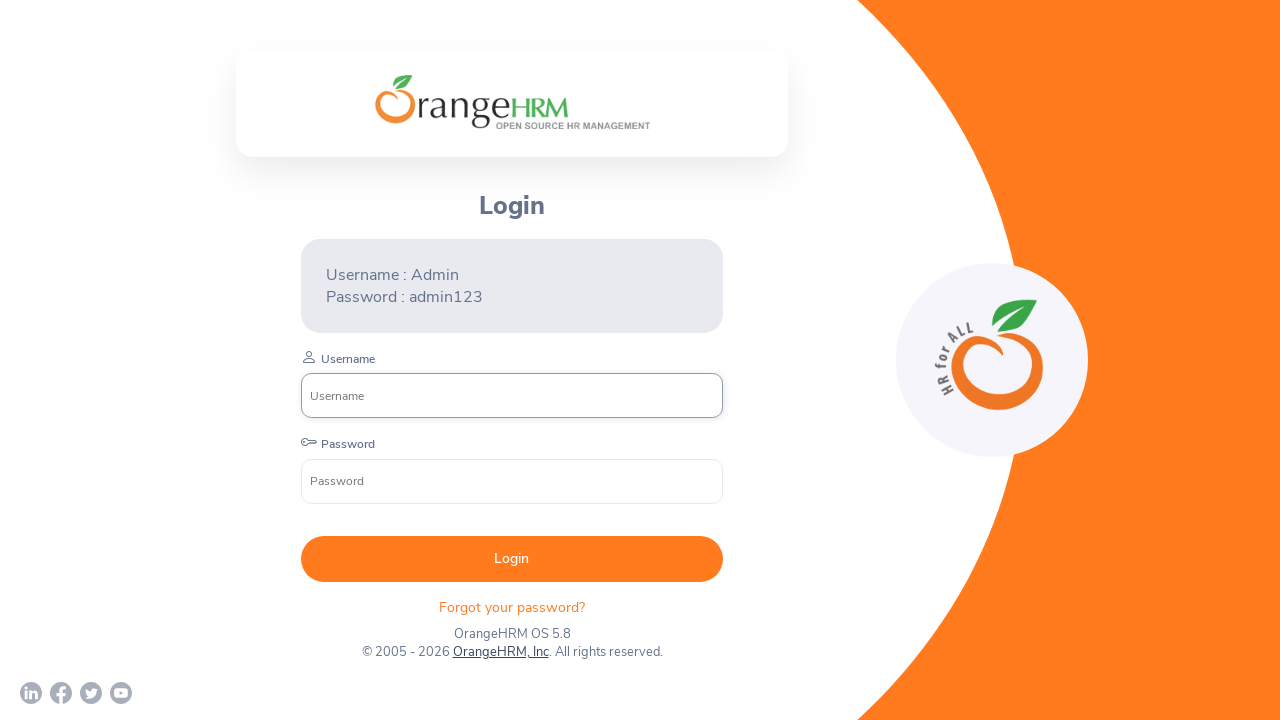

Waited for page to reach domcontentloaded state
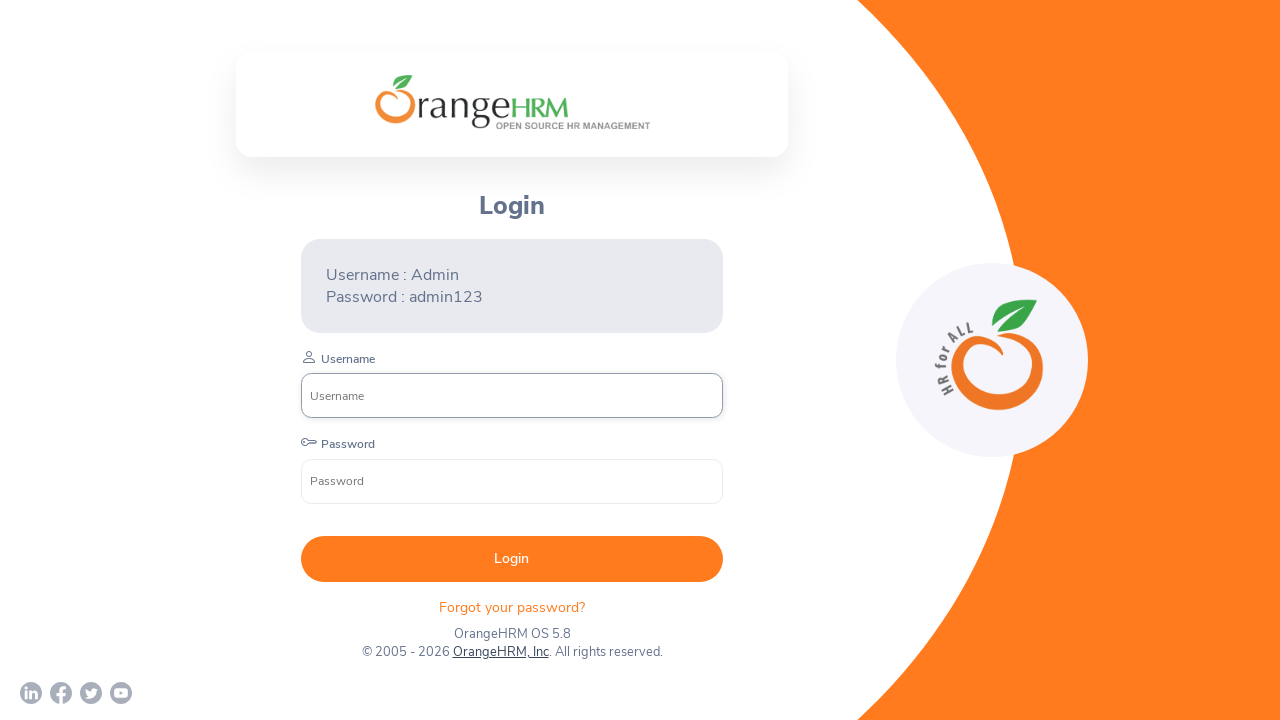

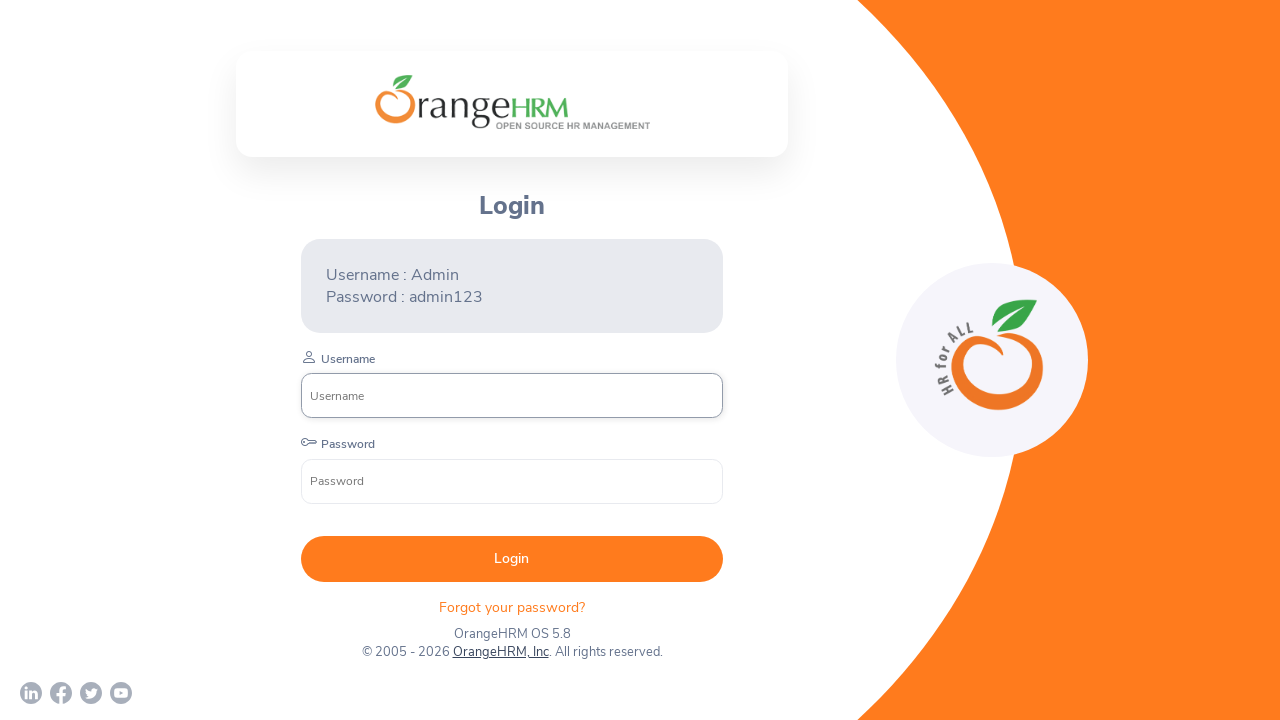